Tests form submission on DemoQA text box page by filling in name, email, current address and permanent address fields, then submitting the form

Starting URL: https://demoqa.com/text-box

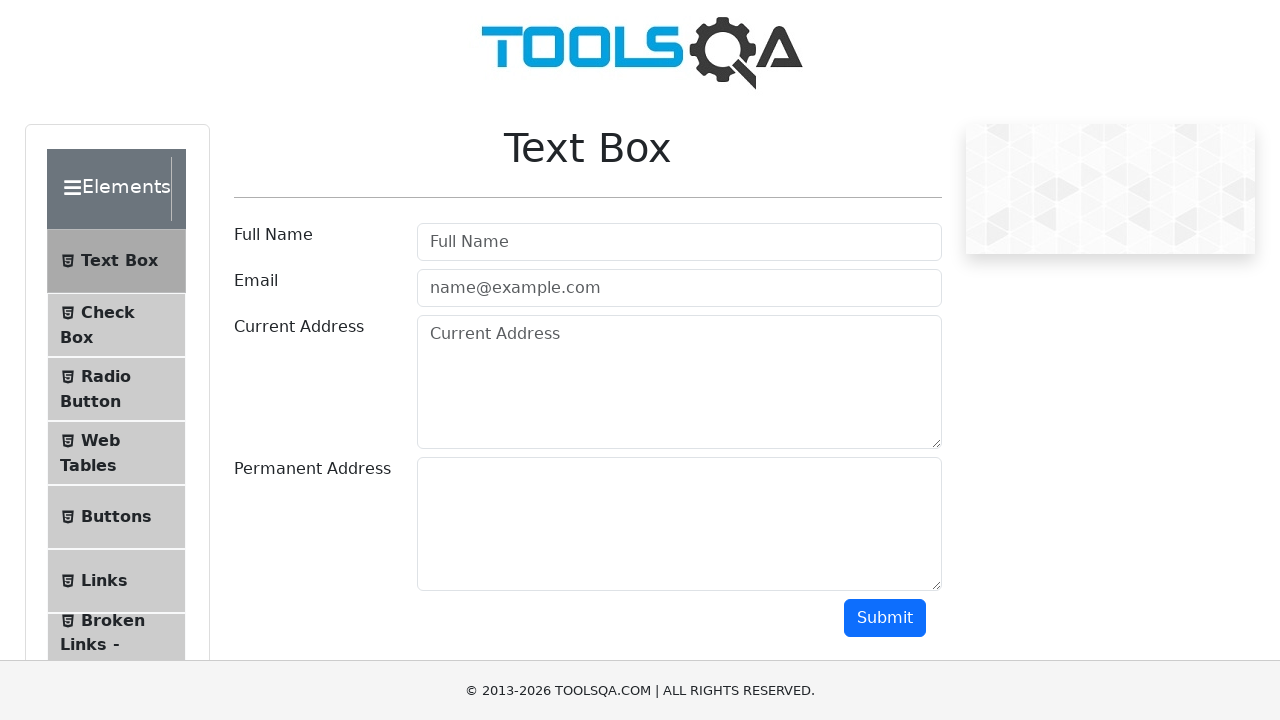

Filled full name field with 'Hello' on //input[@placeholder='Full Name']
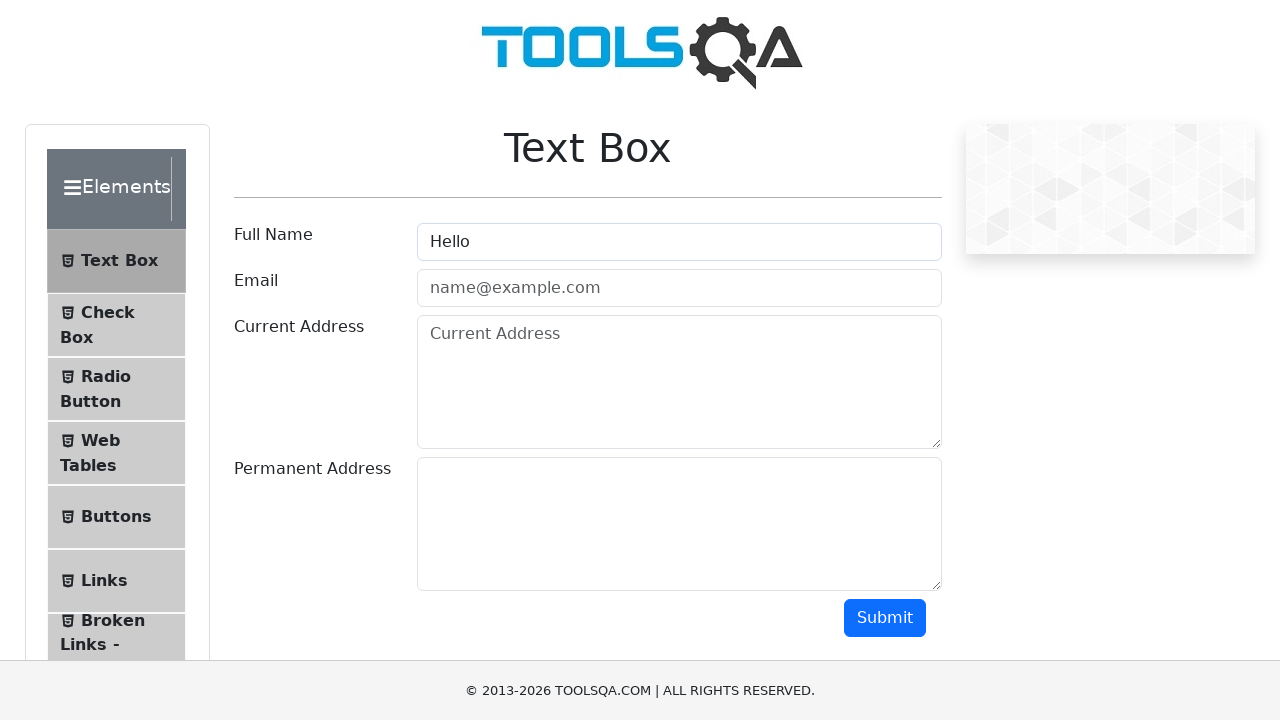

Filled email field with 'hello@mail.com' on //form/div[@id='userEmail-wrapper']//input
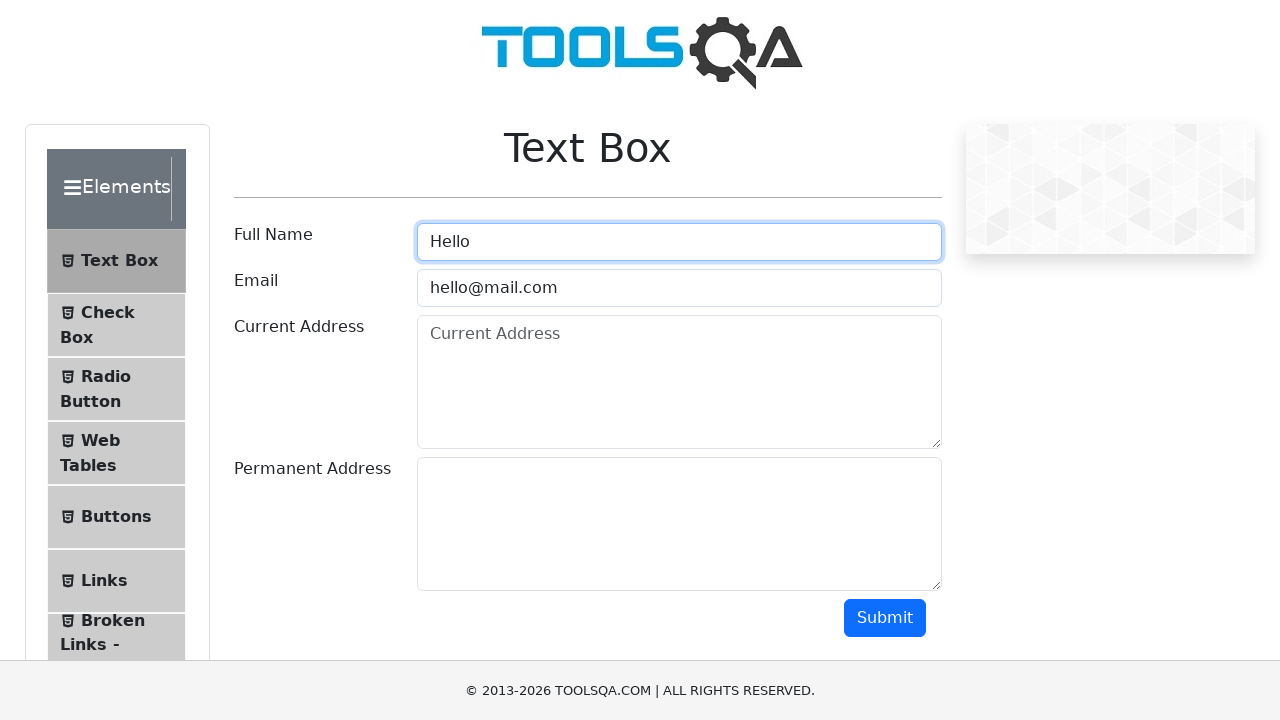

Filled current address field with 'hey' on //*[text()='Current Address']/../..//textarea
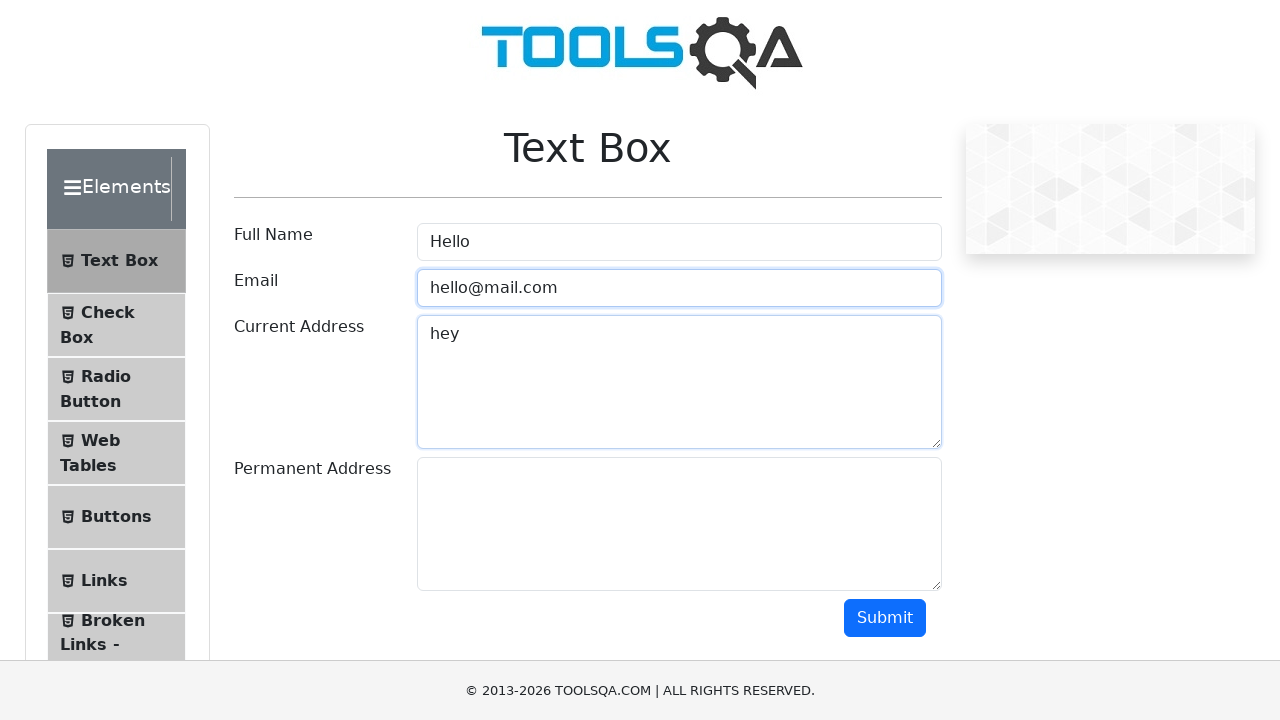

Filled permanent address field with 'hff' on //div[@id='permanentAddress-wrapper']//textarea
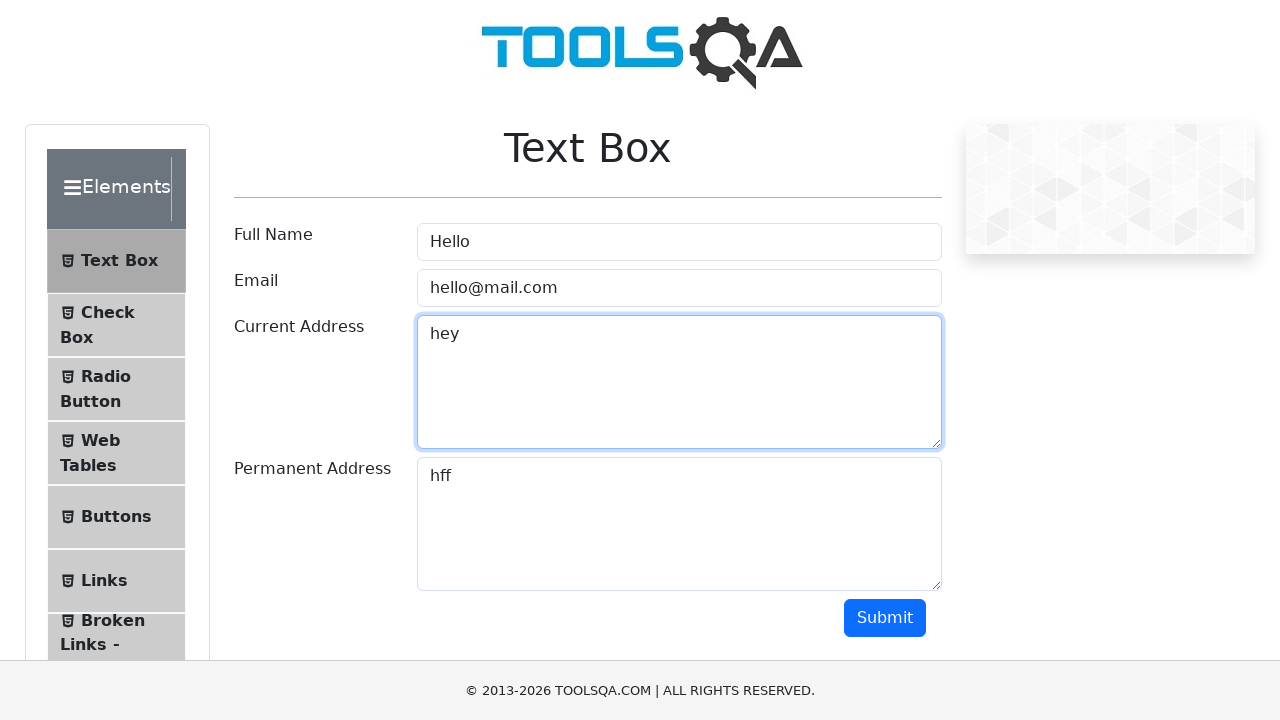

Clicked submit button to submit the form at (885, 618) on xpath=//button[text()='Submit']
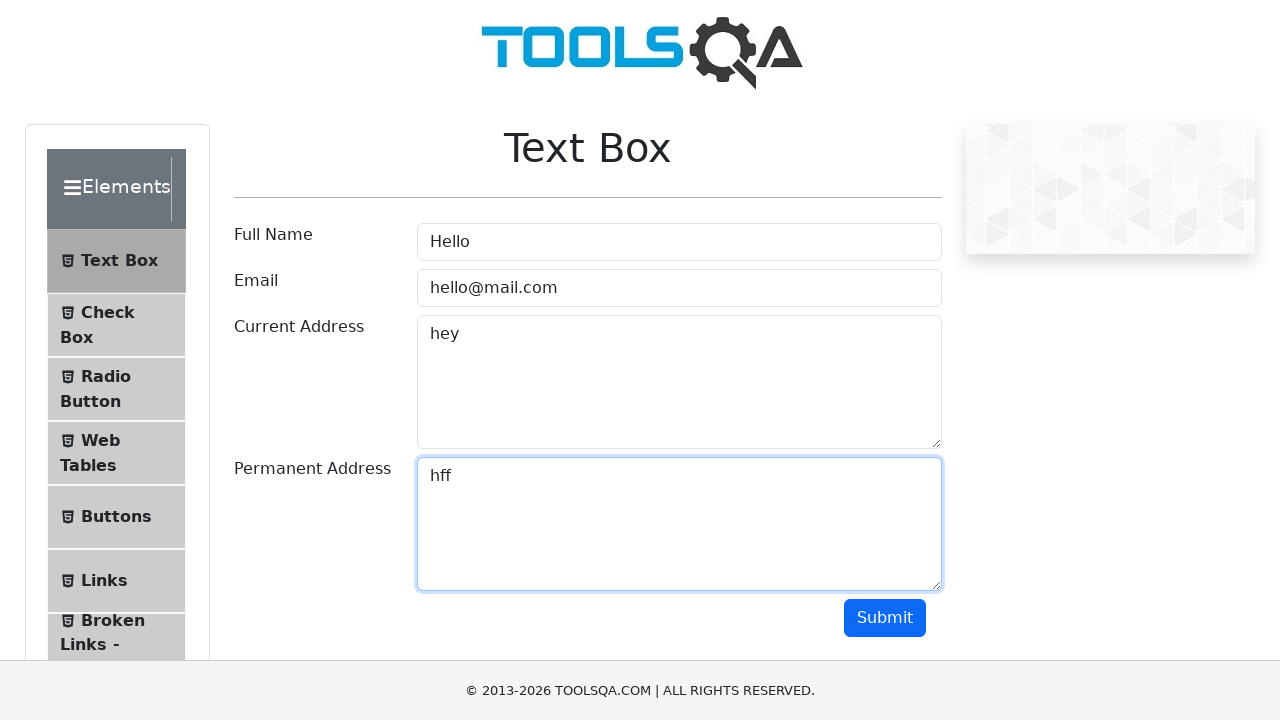

Form output appeared on the page
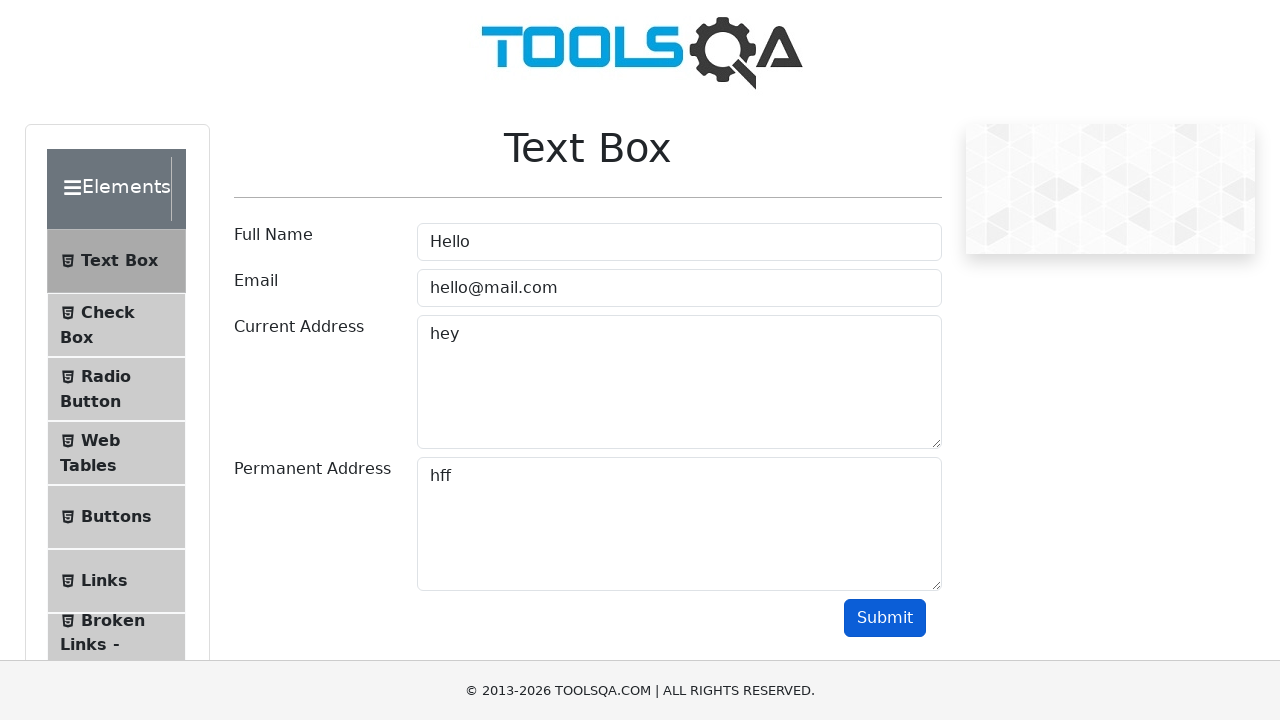

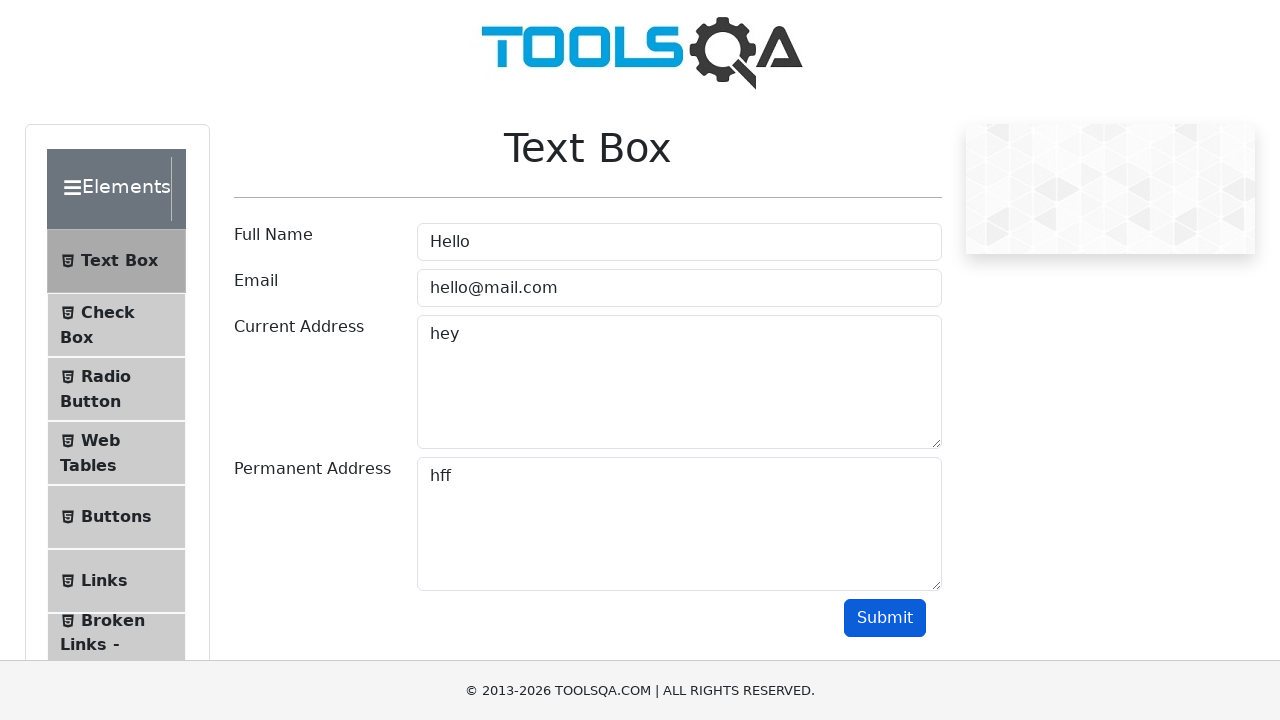